Tests checkbox functionality by verifying the Senior Citizen Discount checkbox is initially unchecked, clicking it, and then verifying it becomes checked.

Starting URL: https://rahulshettyacademy.com/dropdownsPractise/

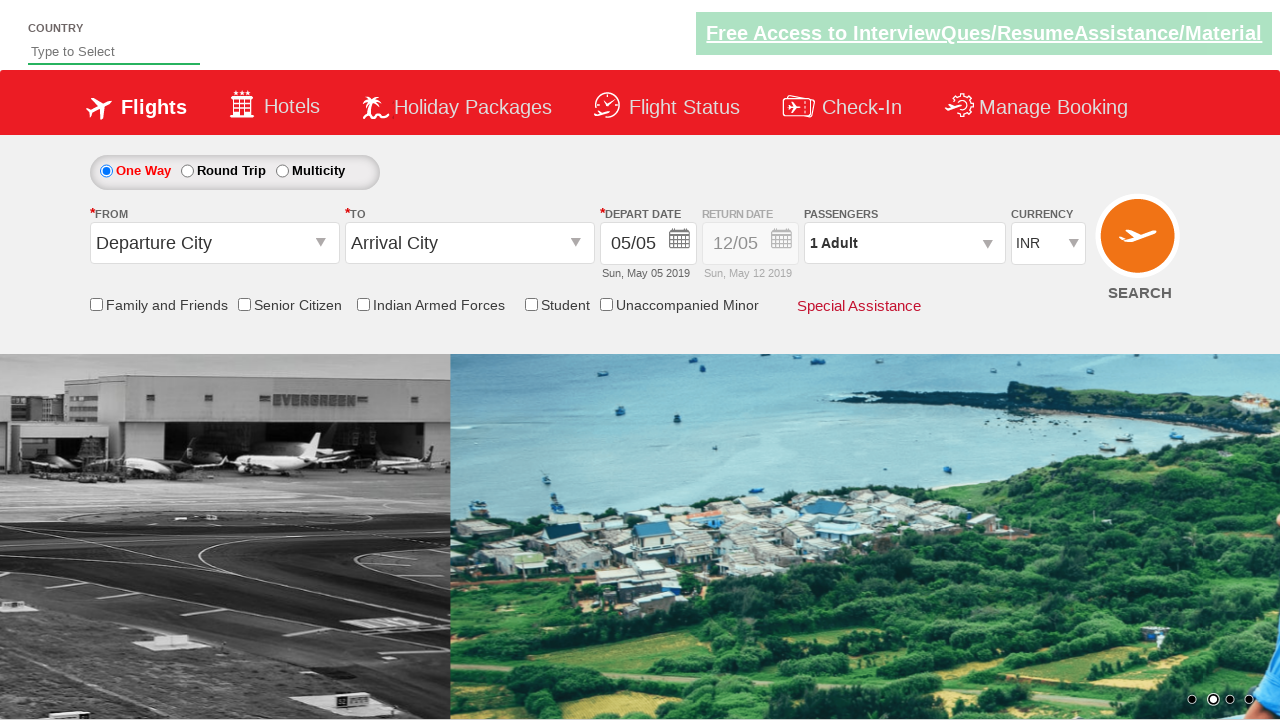

Located Senior Citizen Discount checkbox element
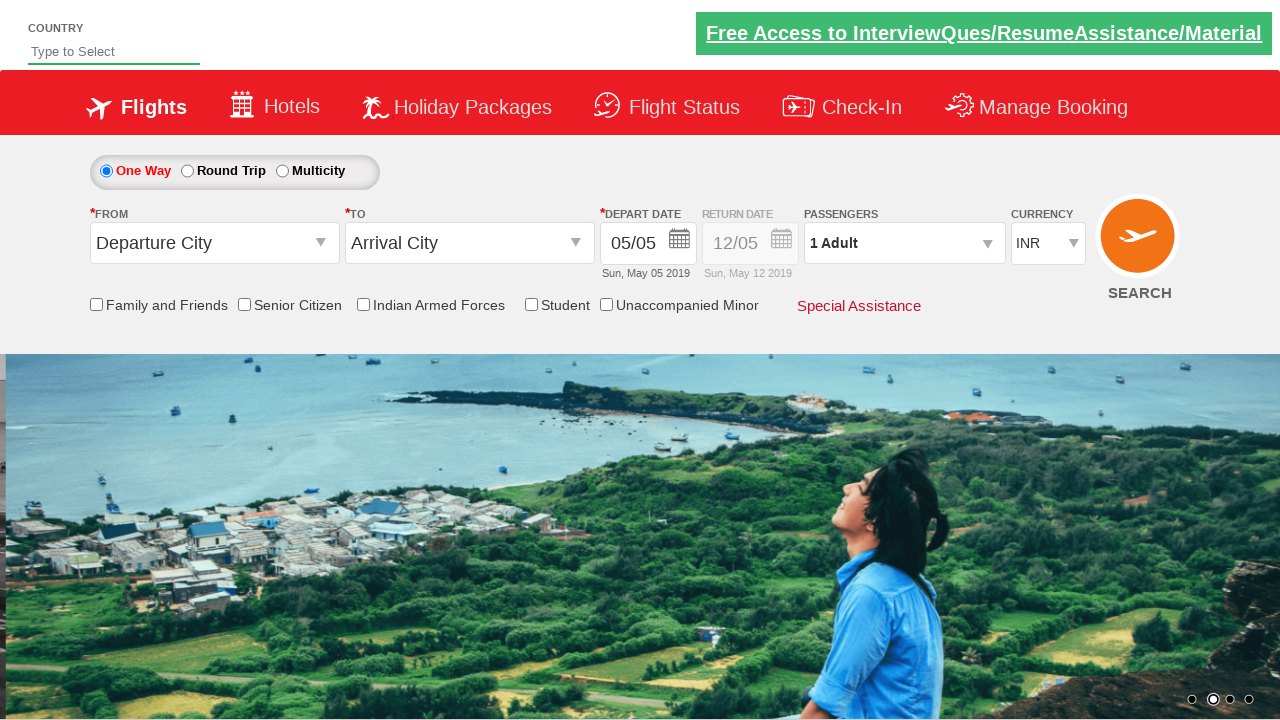

Verified Senior Citizen Discount checkbox is initially unchecked
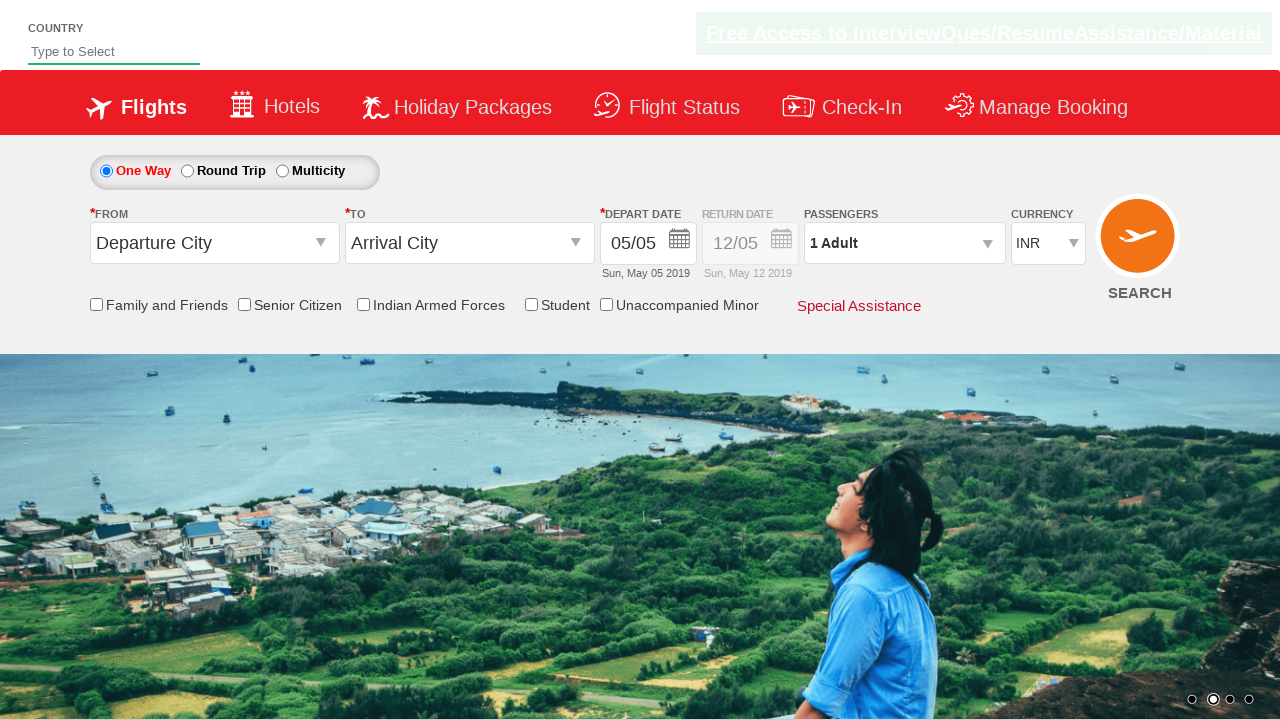

Clicked Senior Citizen Discount checkbox at (244, 304) on input[id*='SeniorCitizenDiscount']
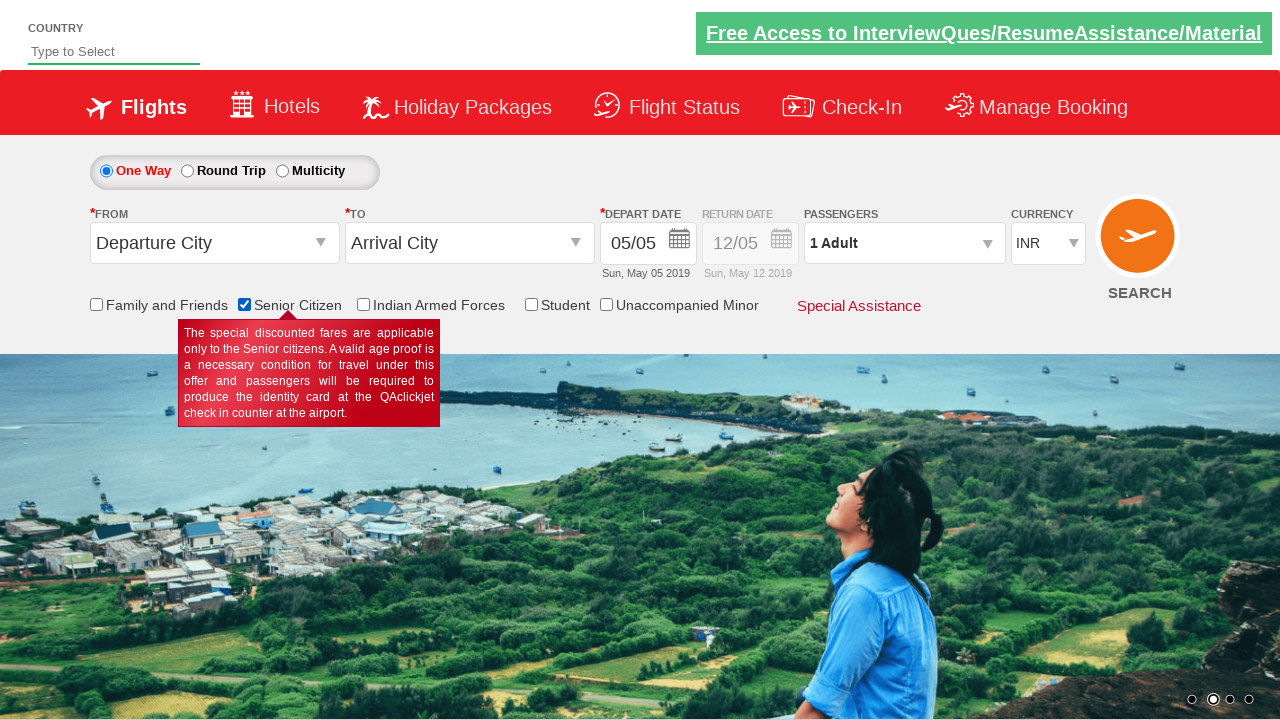

Verified Senior Citizen Discount checkbox is now checked
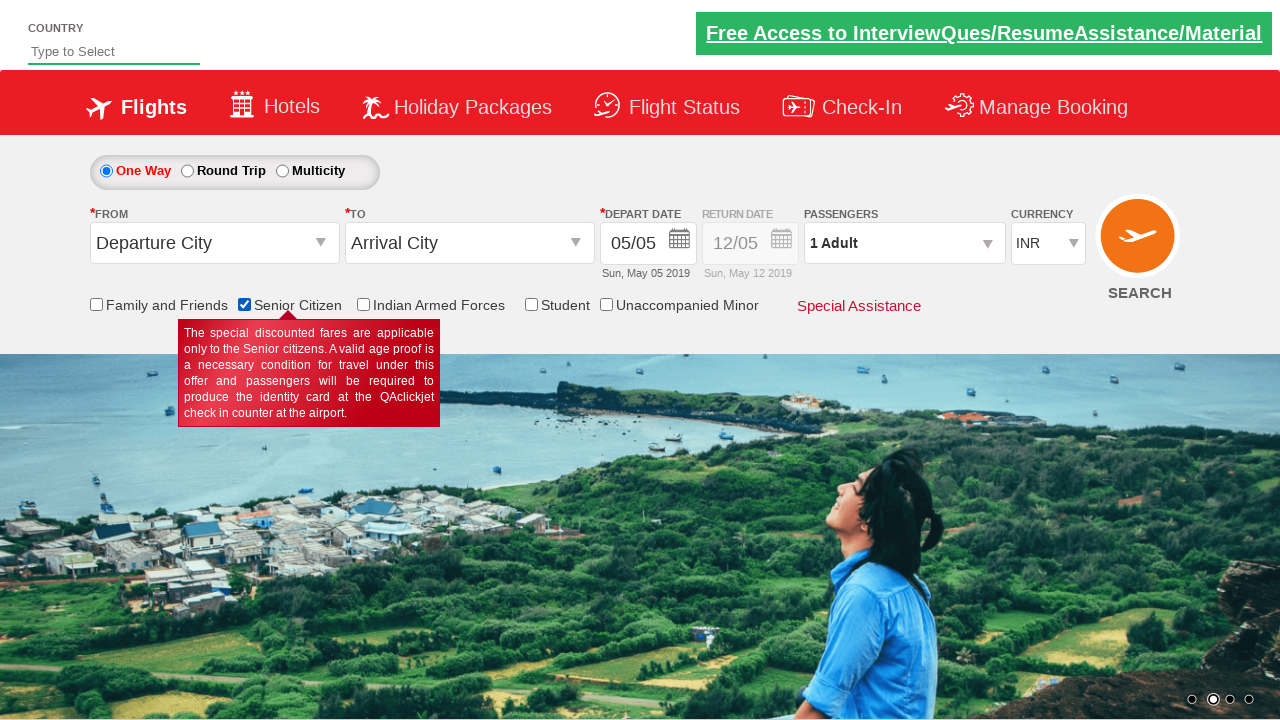

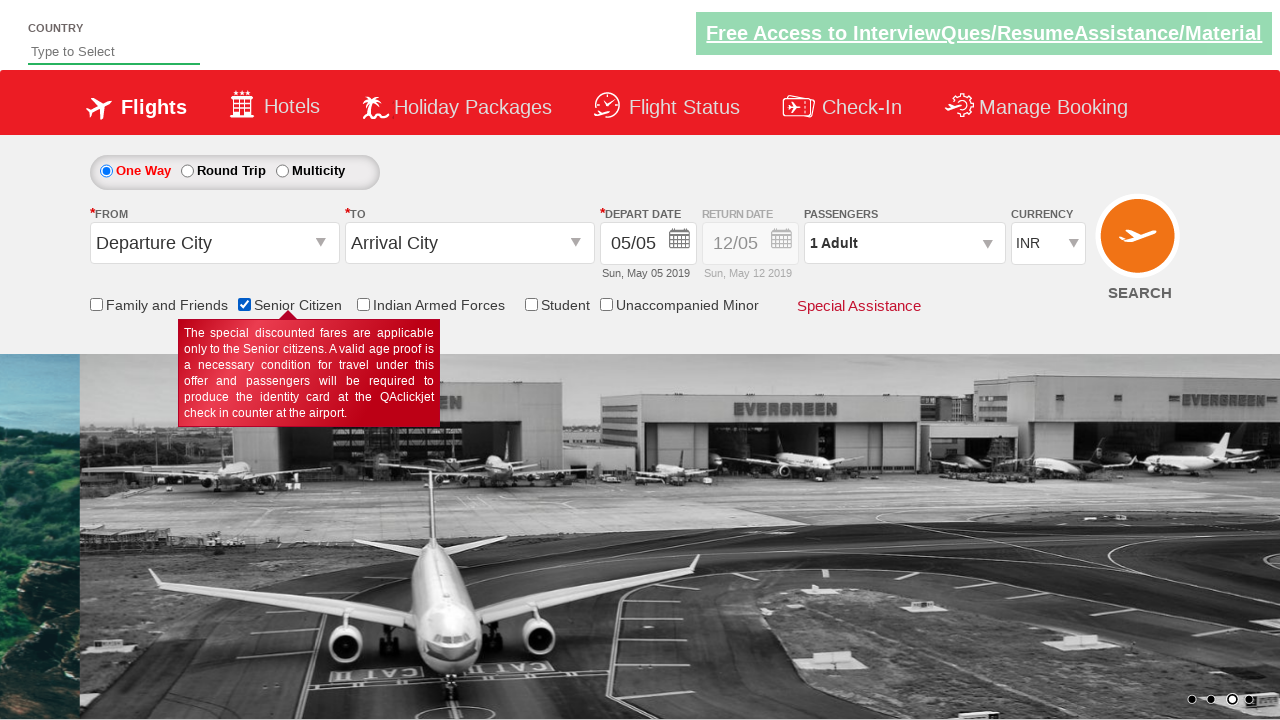